Tests registration form validation when password is less than 6 characters

Starting URL: https://alada.vn/tai-khoan/dang-ky.html

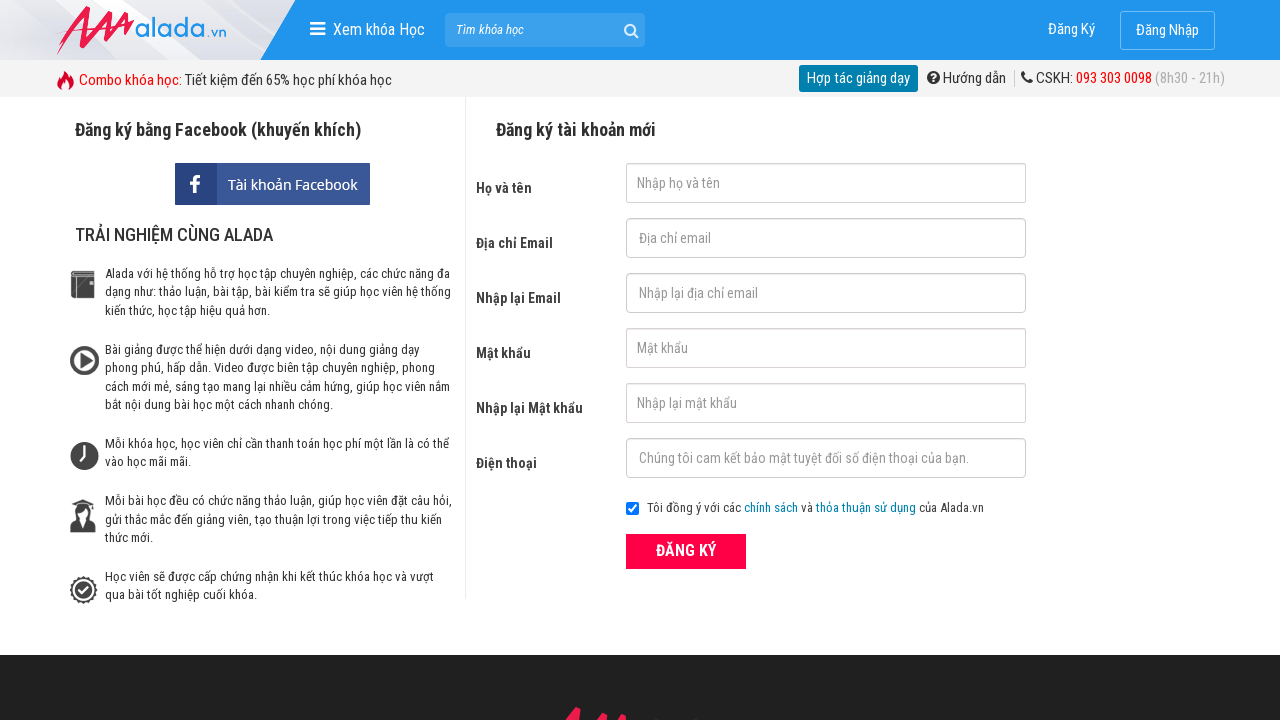

Filled first name field with 'Kane' on input#txtFirstname
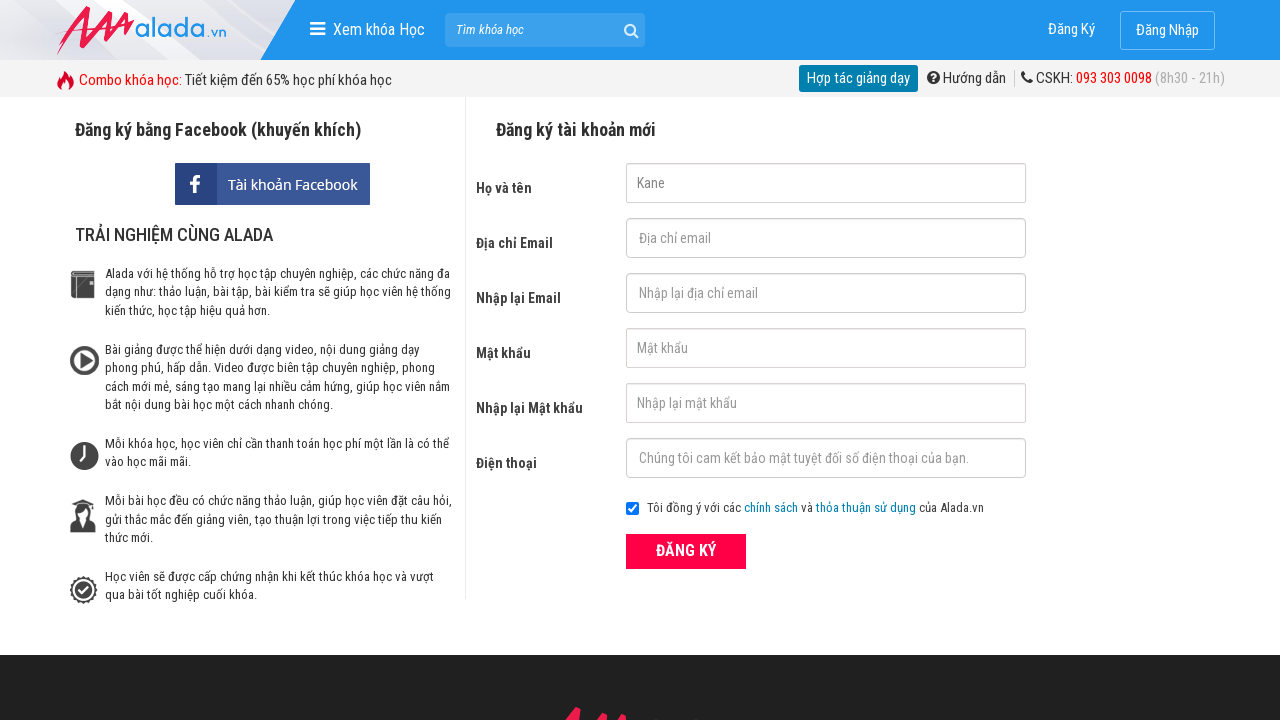

Filled email field with 'kane@gmail.com' on input[name='txtEmail']
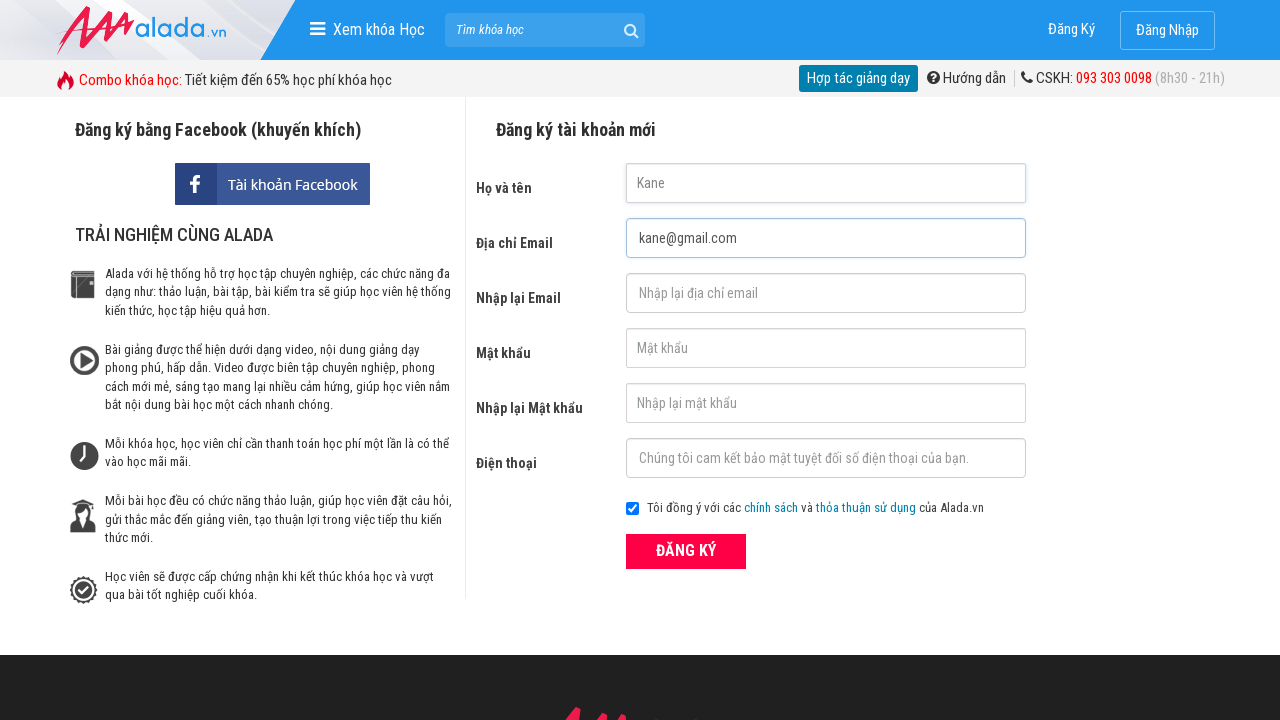

Filled confirm email field with 'kane@gmail.com' on input#txtCEmail
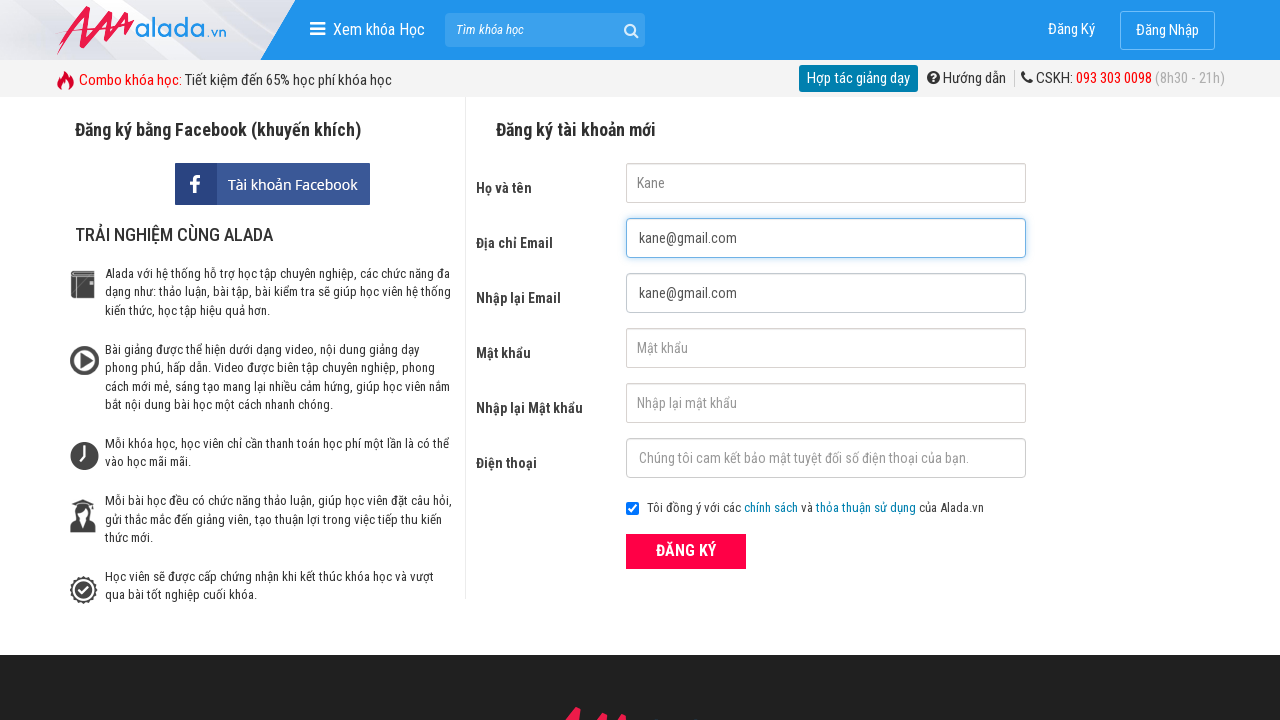

Filled password field with '12345' (less than 6 characters) on input#txtPassword
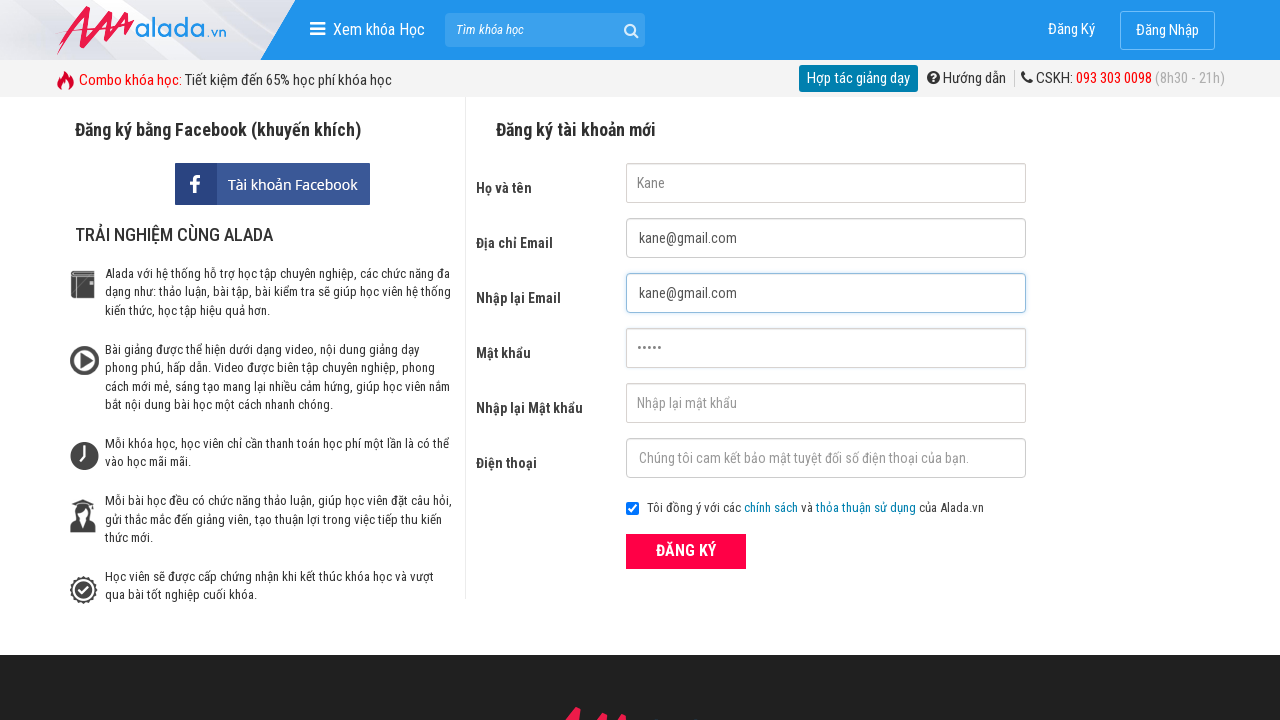

Filled confirm password field with '12345' on input[name='txtCPassword']
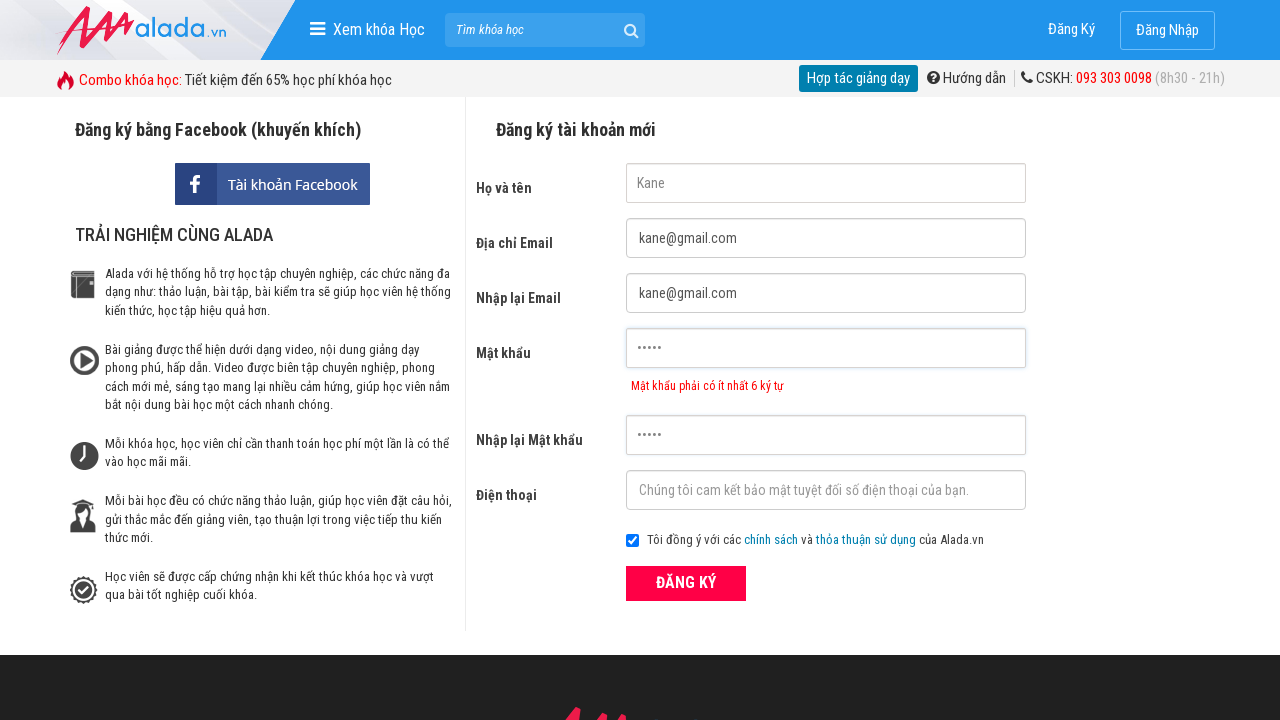

Filled phone field with '0123456789' on input#txtPhone
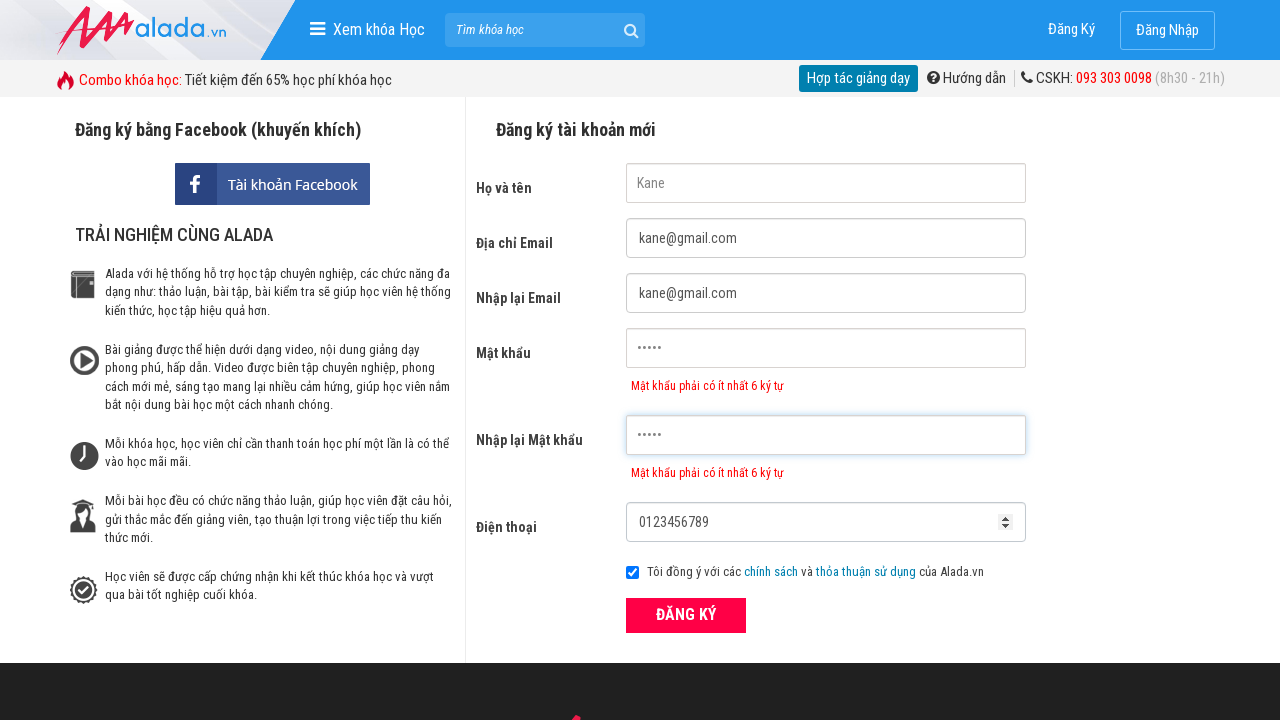

Clicked register button at (686, 615) on button.btn_pink_sm.fs16
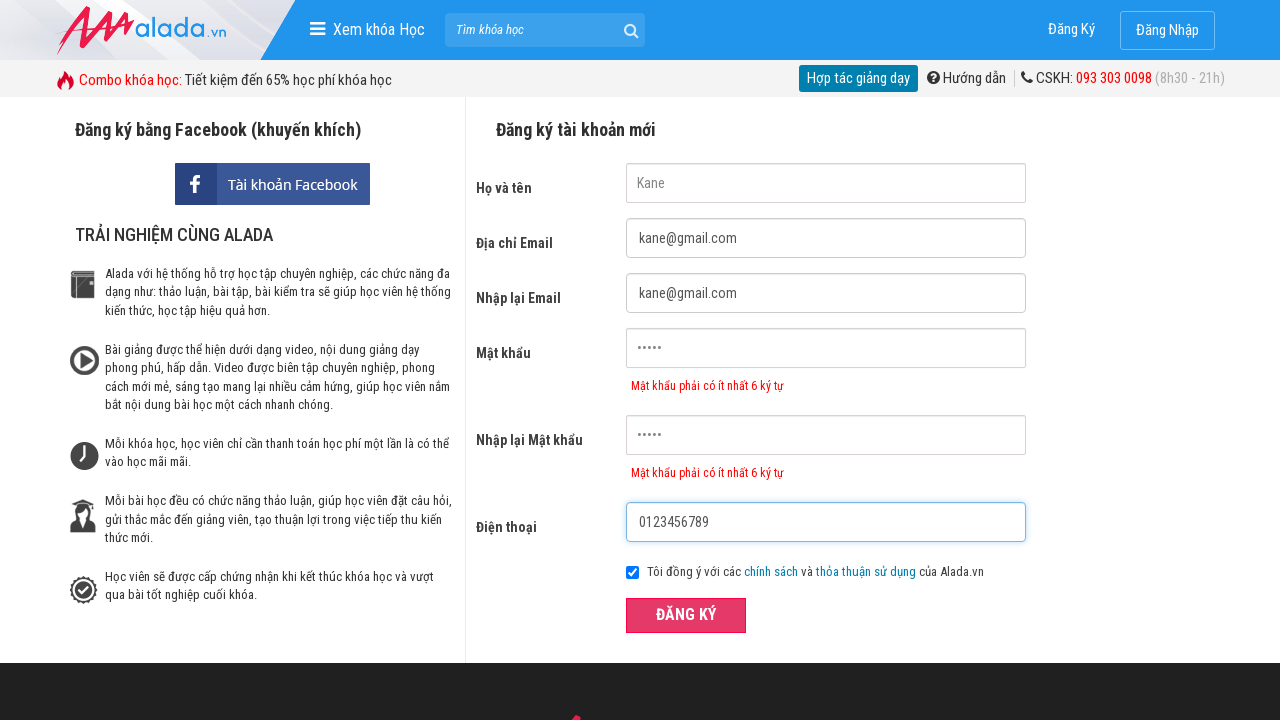

Password error message appeared
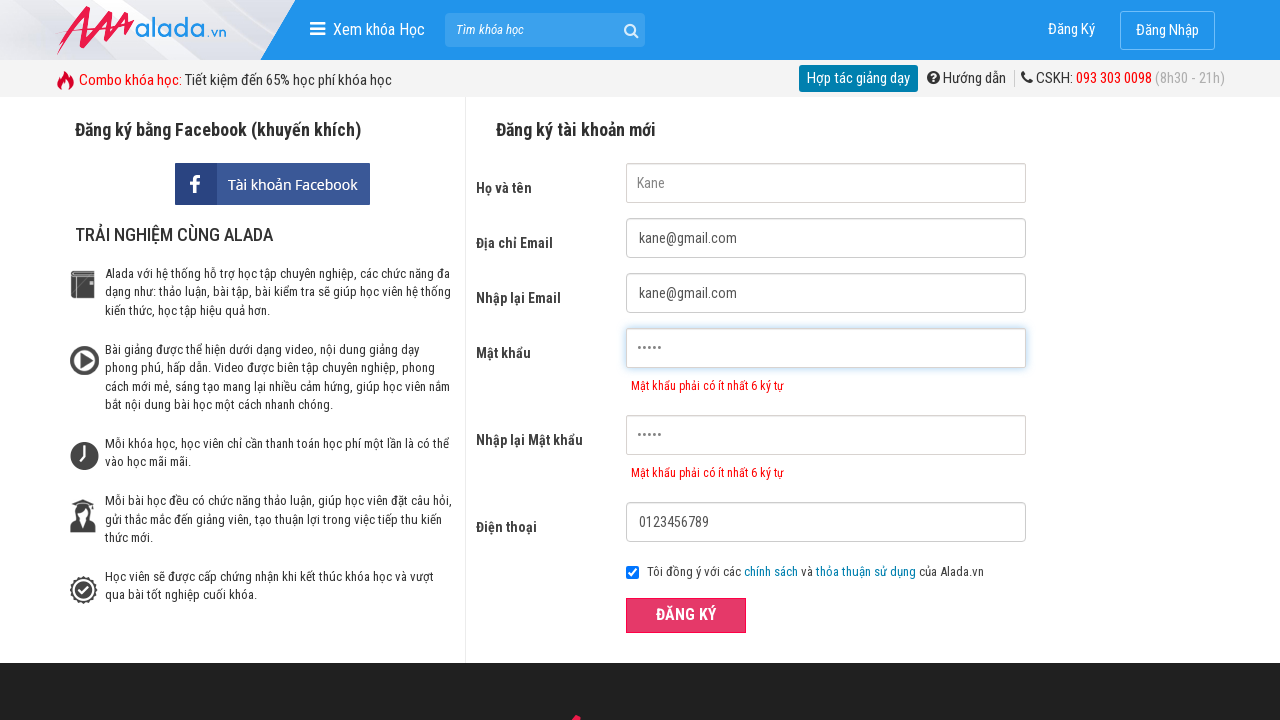

Verified password error message is visible
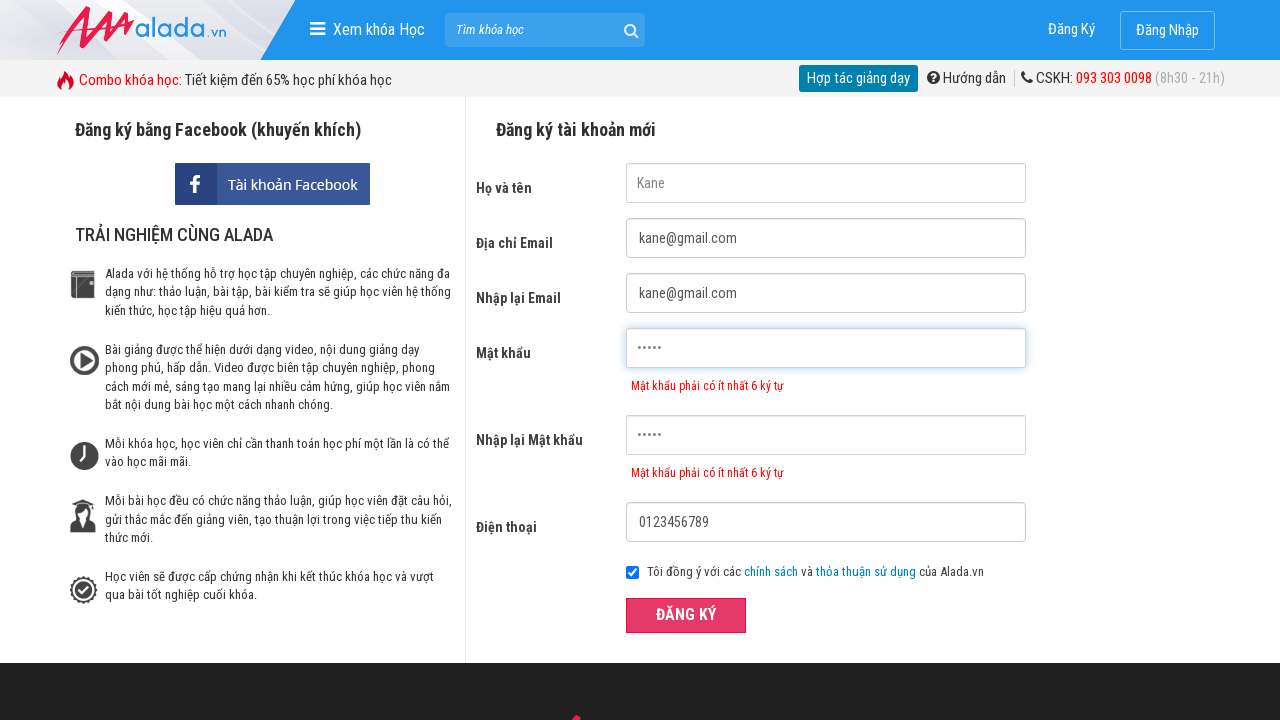

Verified confirm password error message is visible
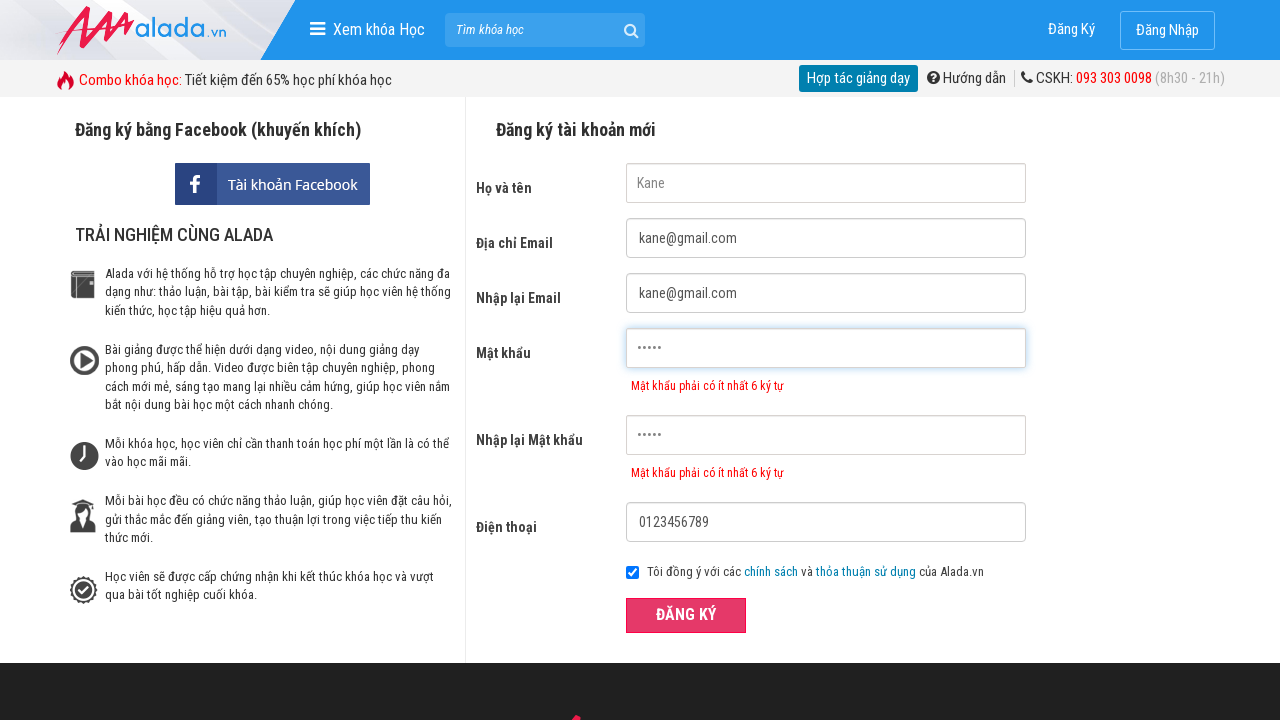

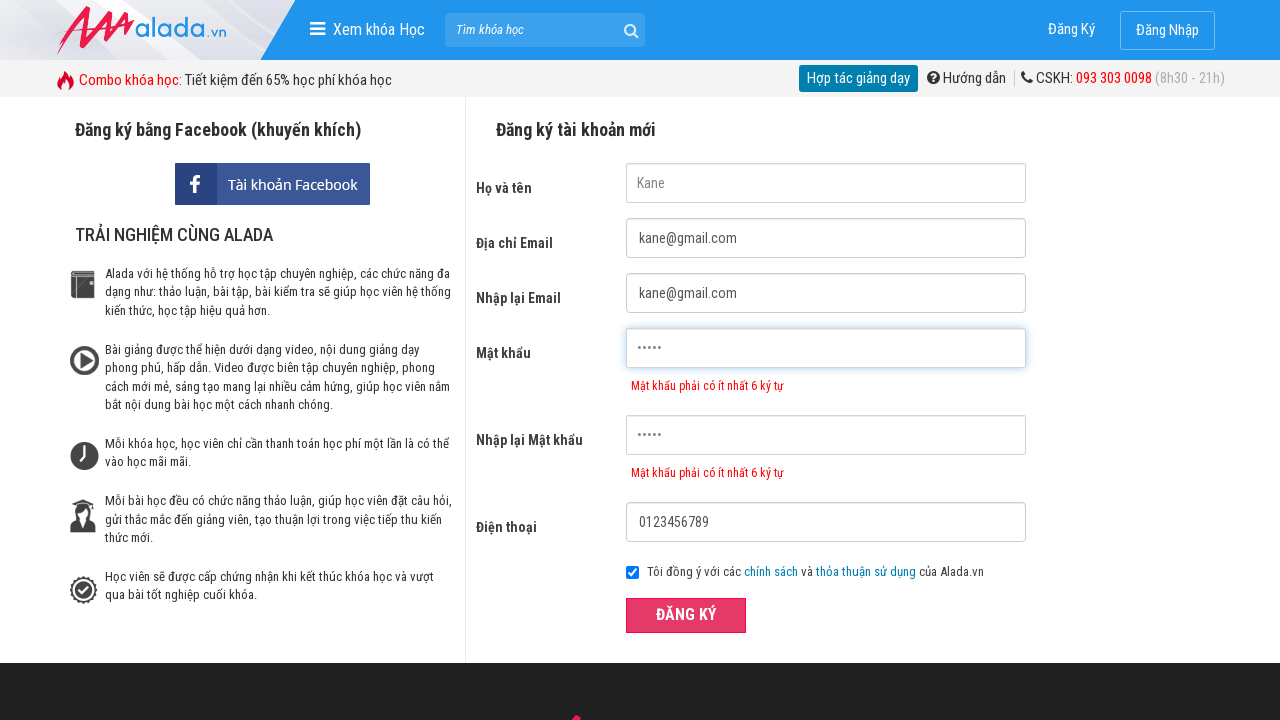